Tests drag and drop functionality by dragging column A to column B and verifying the swap

Starting URL: https://the-internet.herokuapp.com/

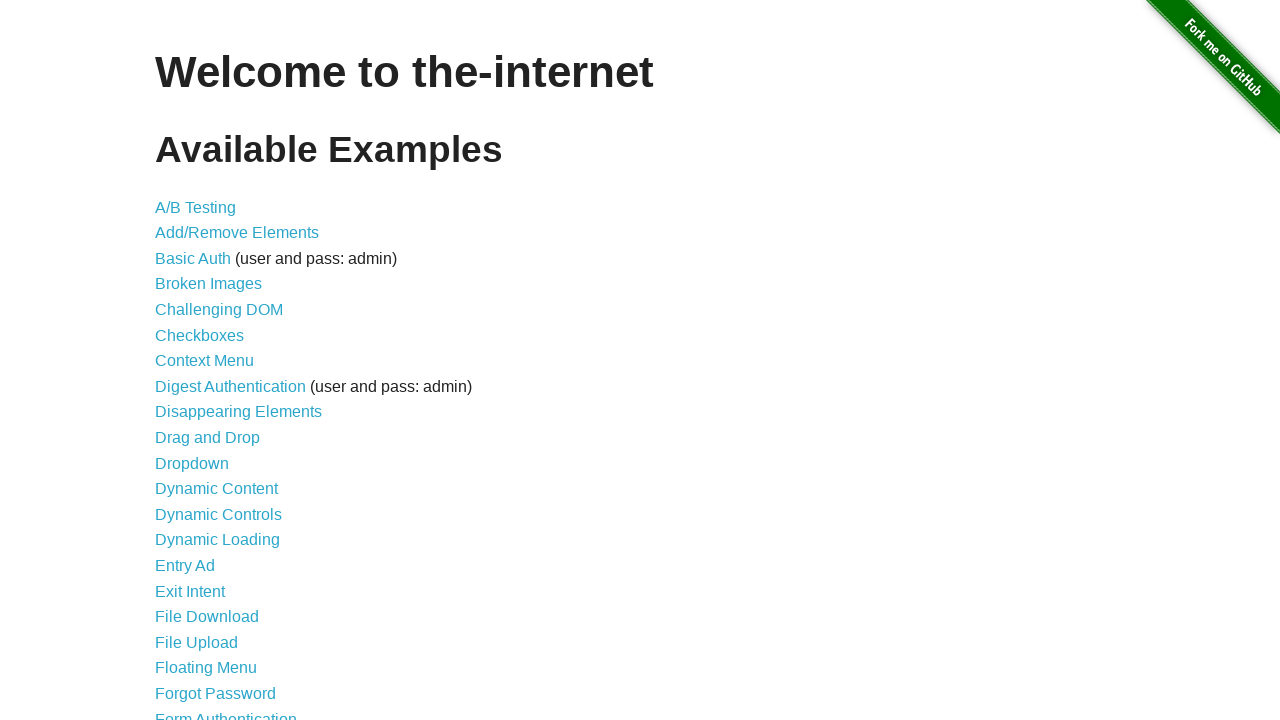

Clicked Drag and Drop link at (208, 438) on internal:role=link[name="Drag and Drop"i]
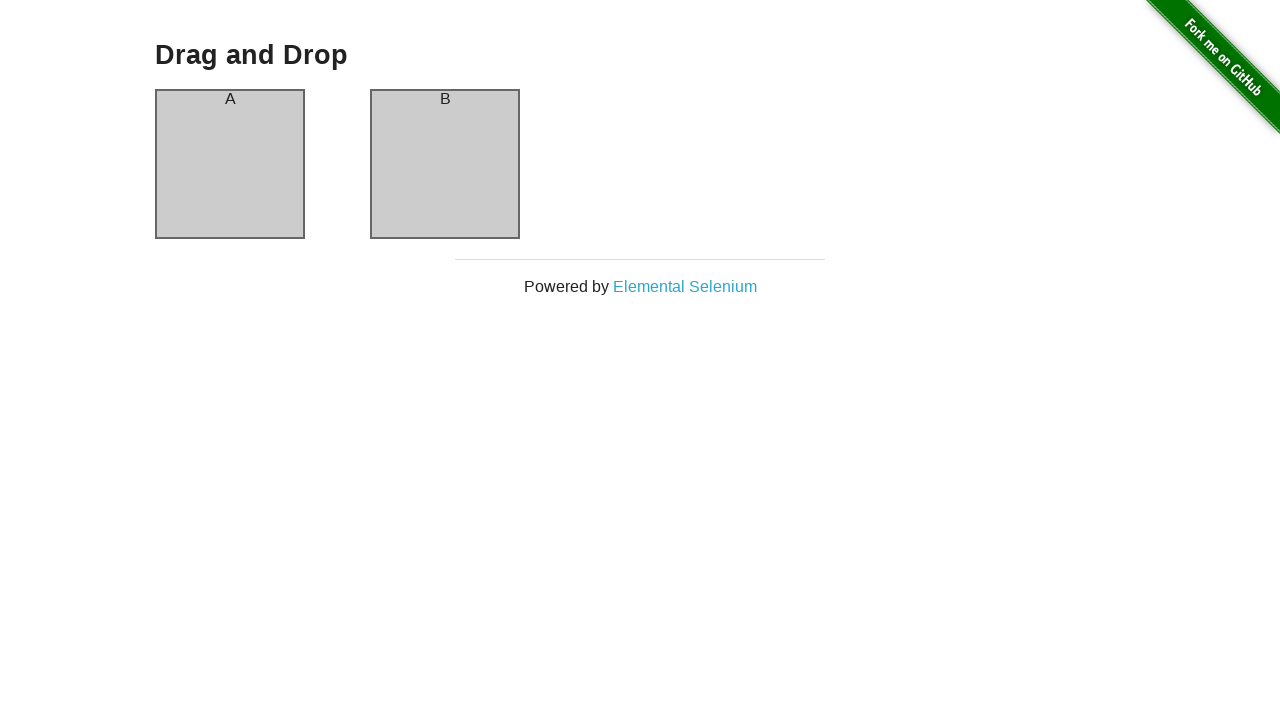

Drag and drop page loaded
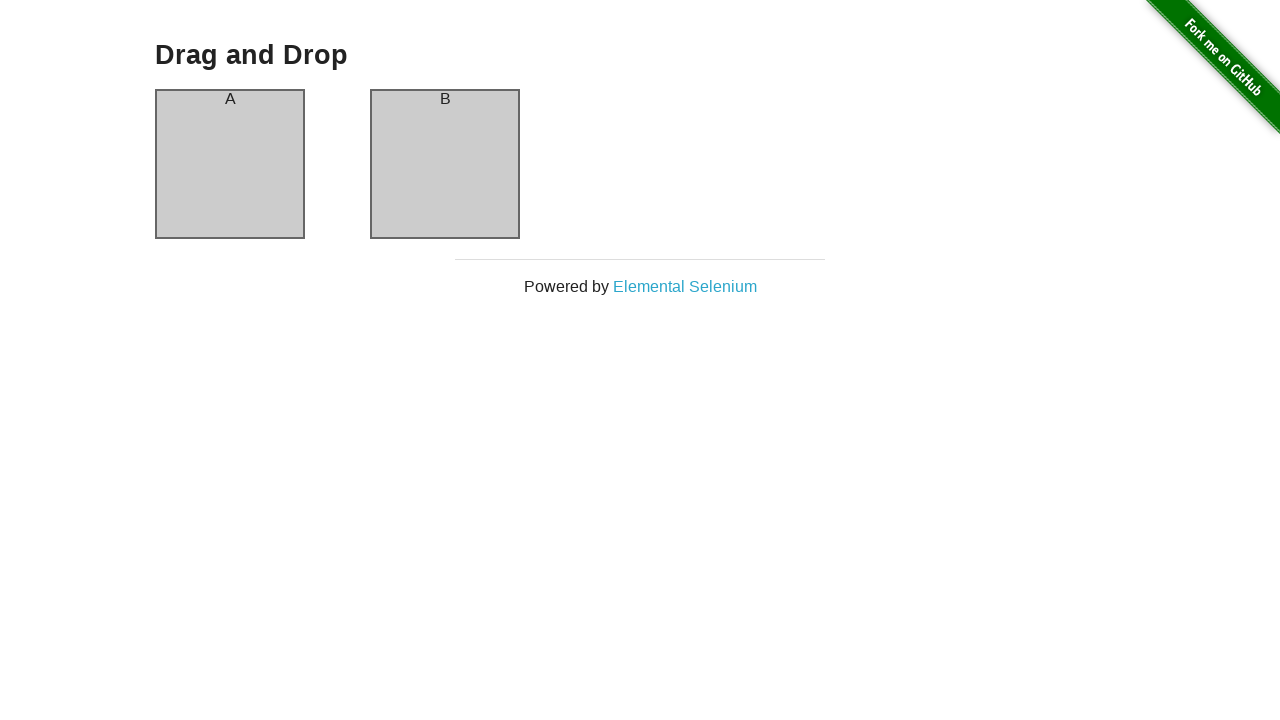

Dragged column A to column B at (445, 164)
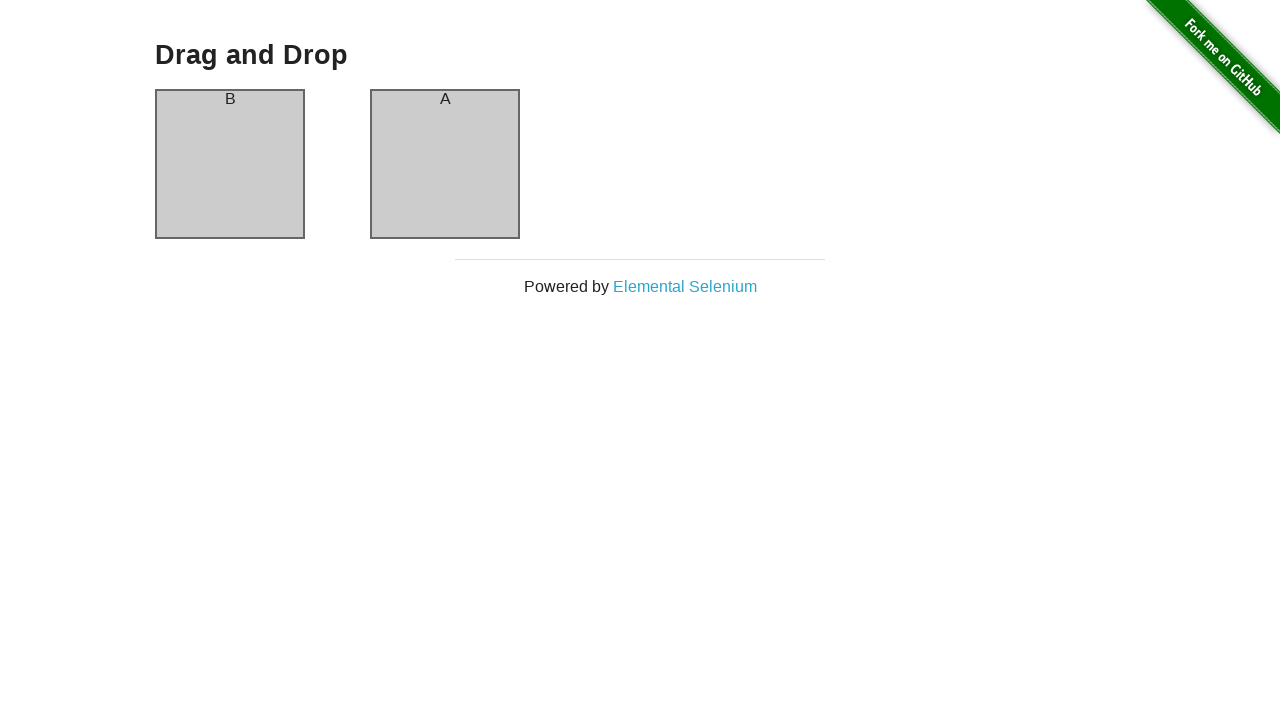

Verified column A now displays text 'B' after swap
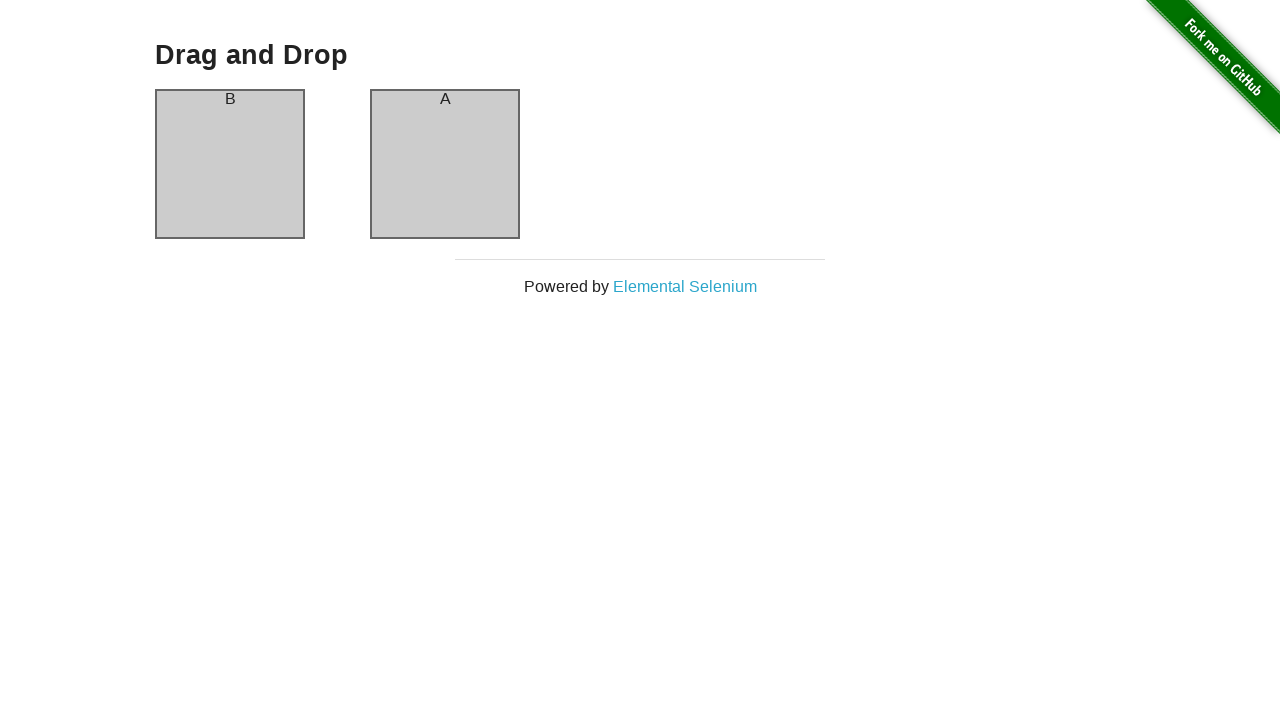

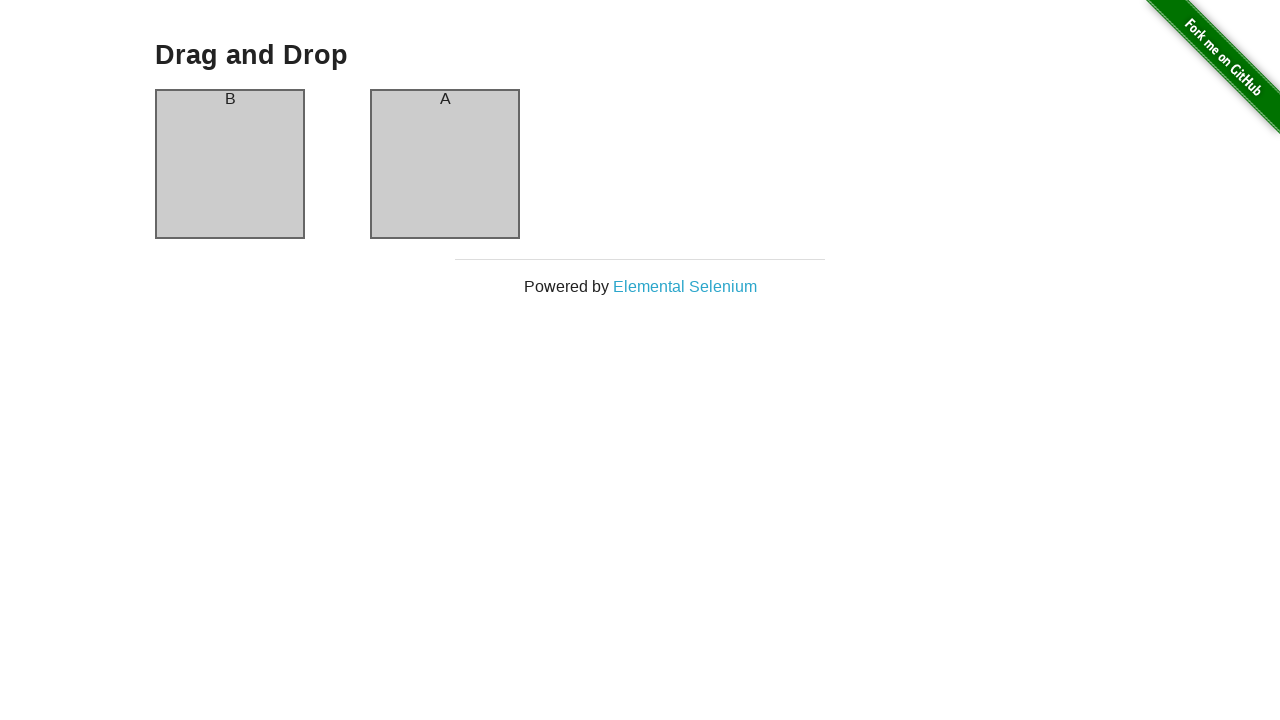